Solves a math problem displayed on the page, enters the answer, selects checkbox and radio button options, then submits the form

Starting URL: http://suninjuly.github.io/math.html

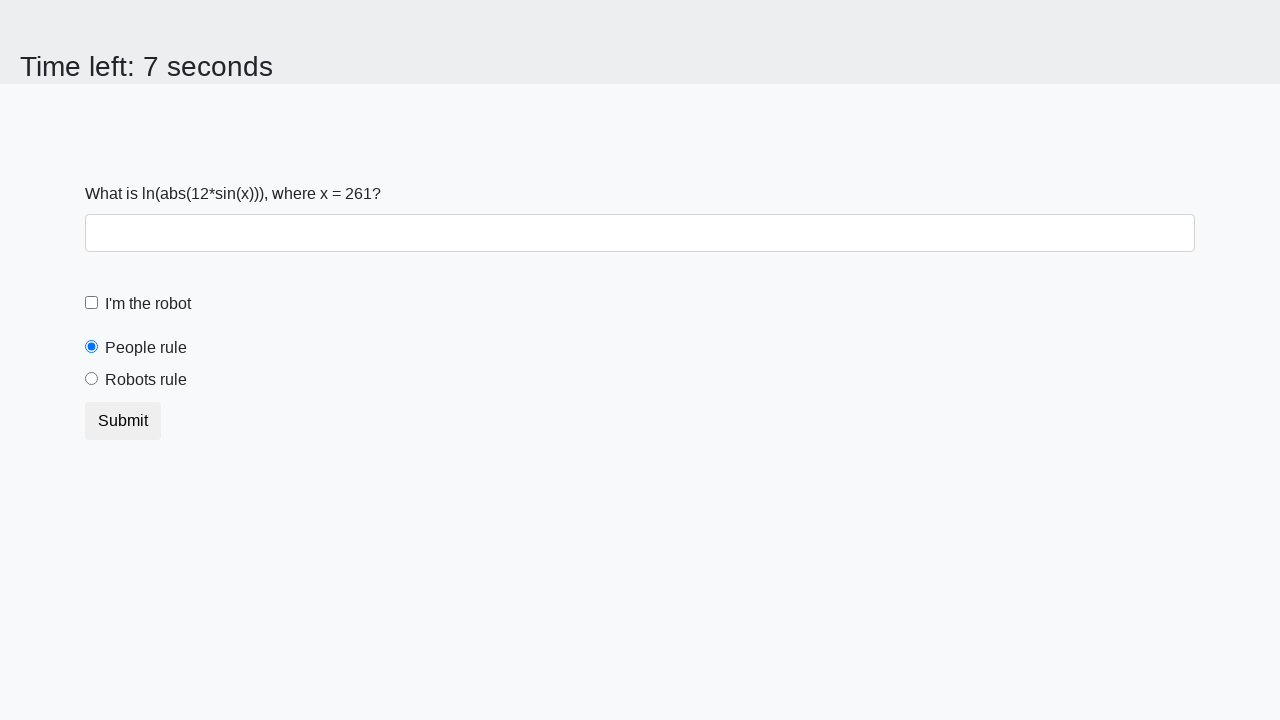

Located the math problem input value element
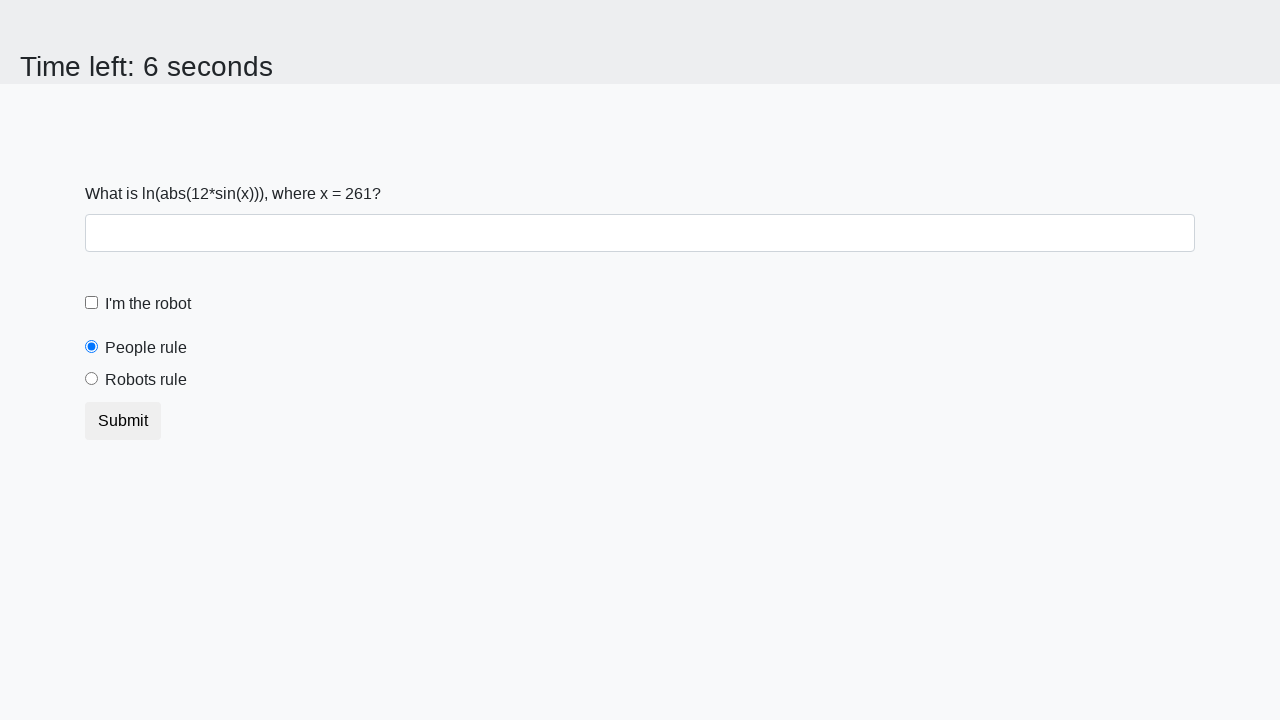

Extracted the math problem value from the page
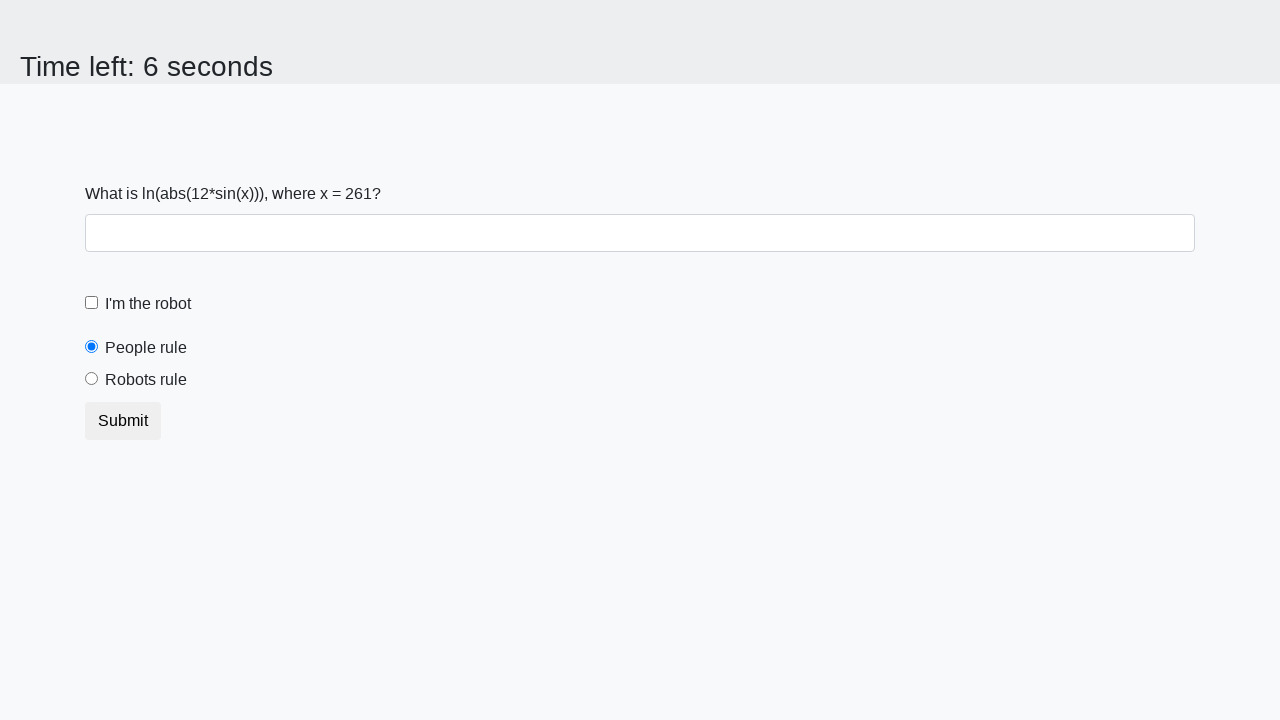

Calculated the answer using logarithm of sine function
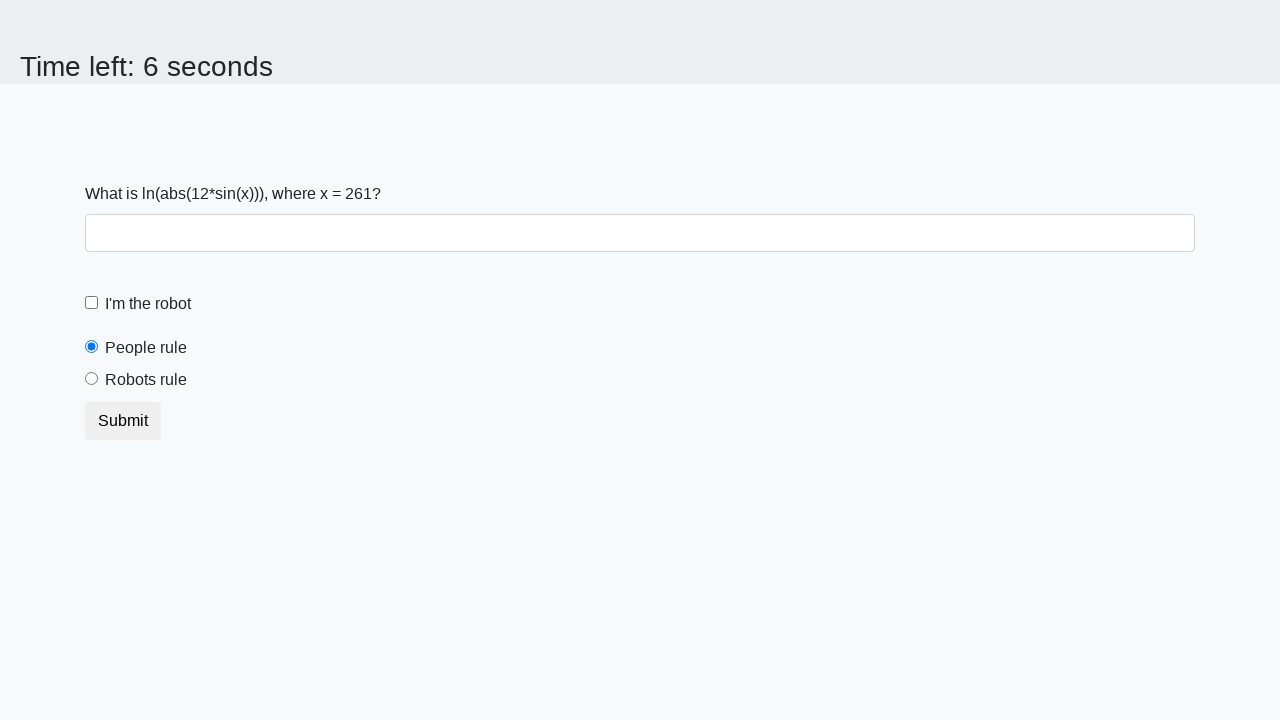

Entered calculated answer '1.079556715311962' into the answer field on #answer
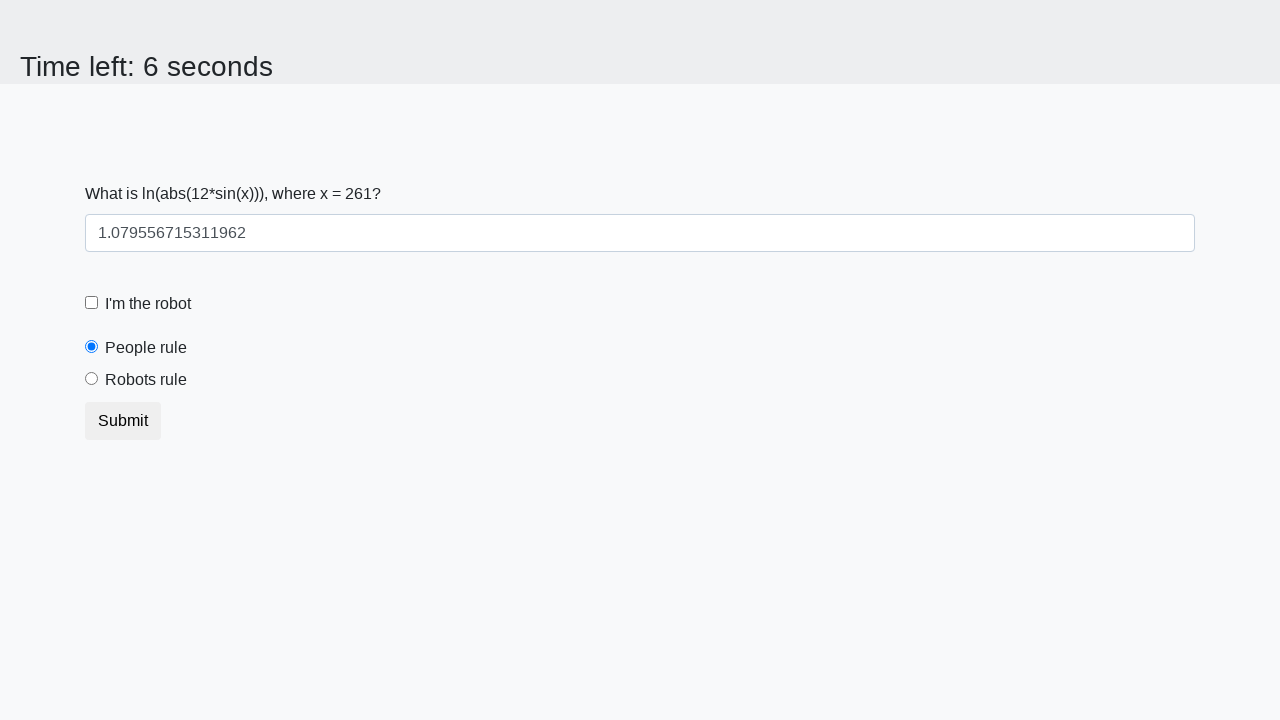

Checked the checkbox option at (92, 303) on [type='checkbox']
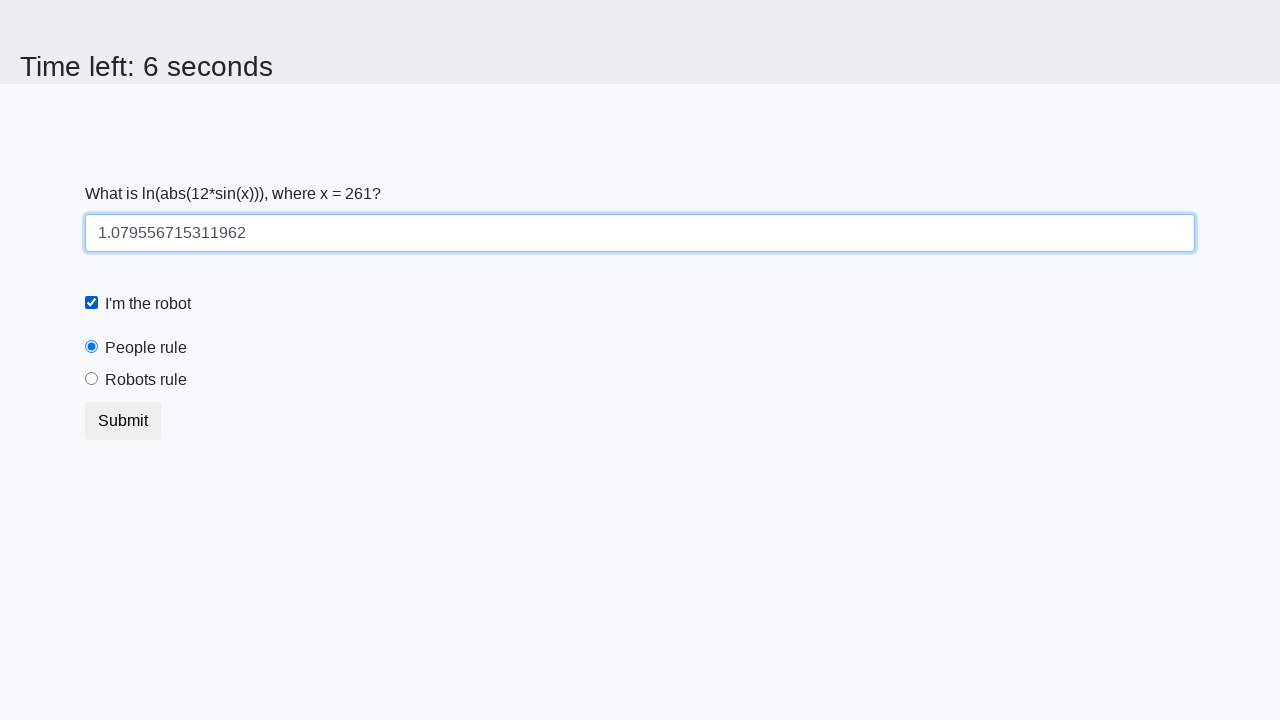

Selected the 'robots' radio button option at (92, 379) on [value='robots']
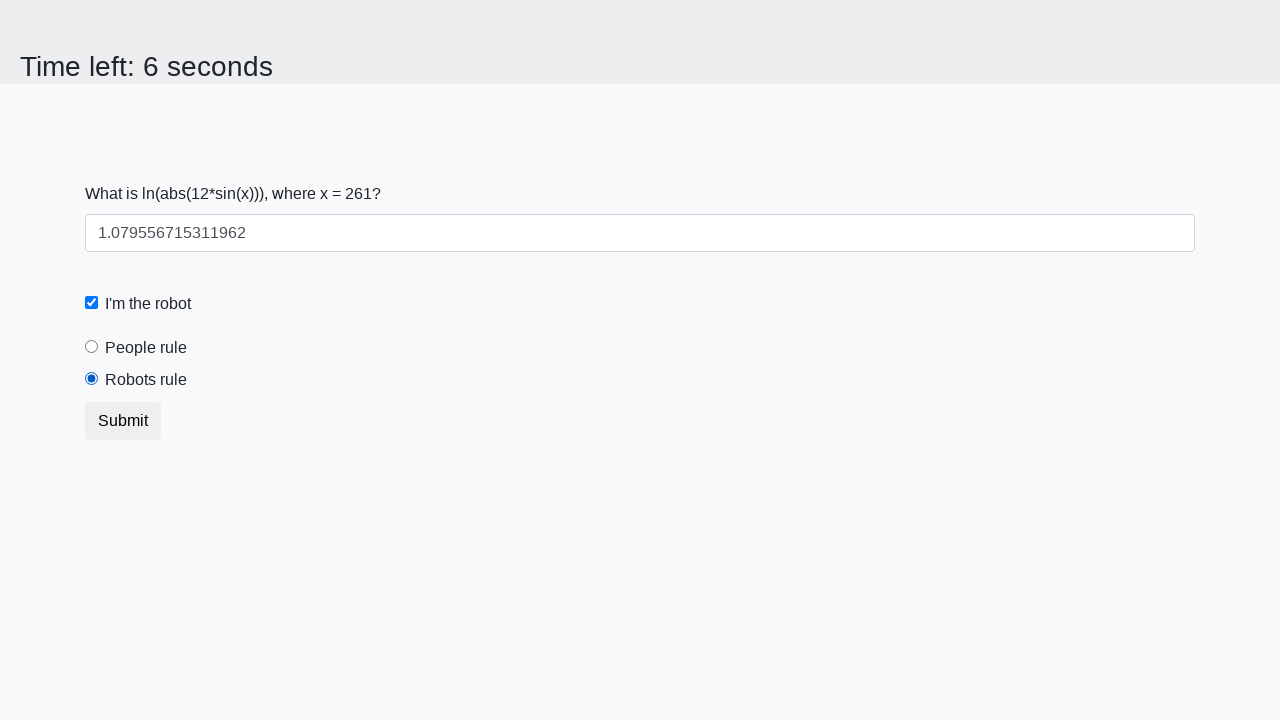

Clicked the submit button to submit the form at (123, 421) on [type='submit']
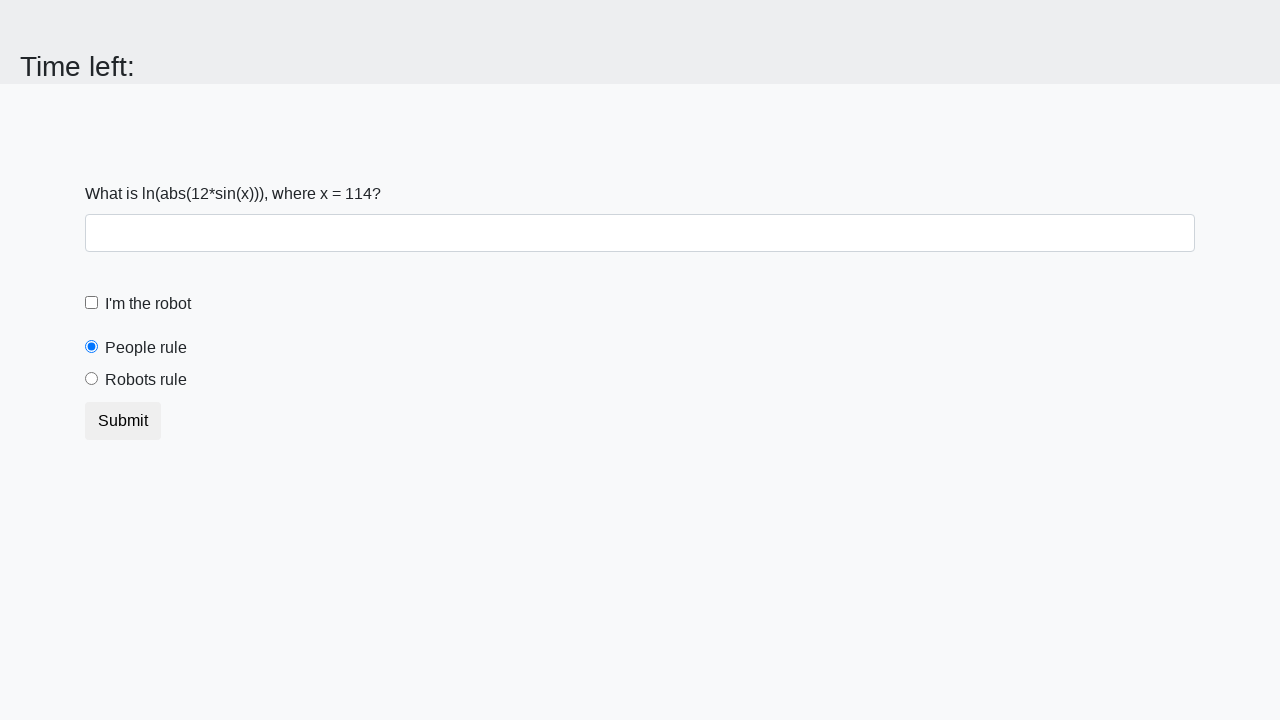

Waited 5 seconds for form submission to complete
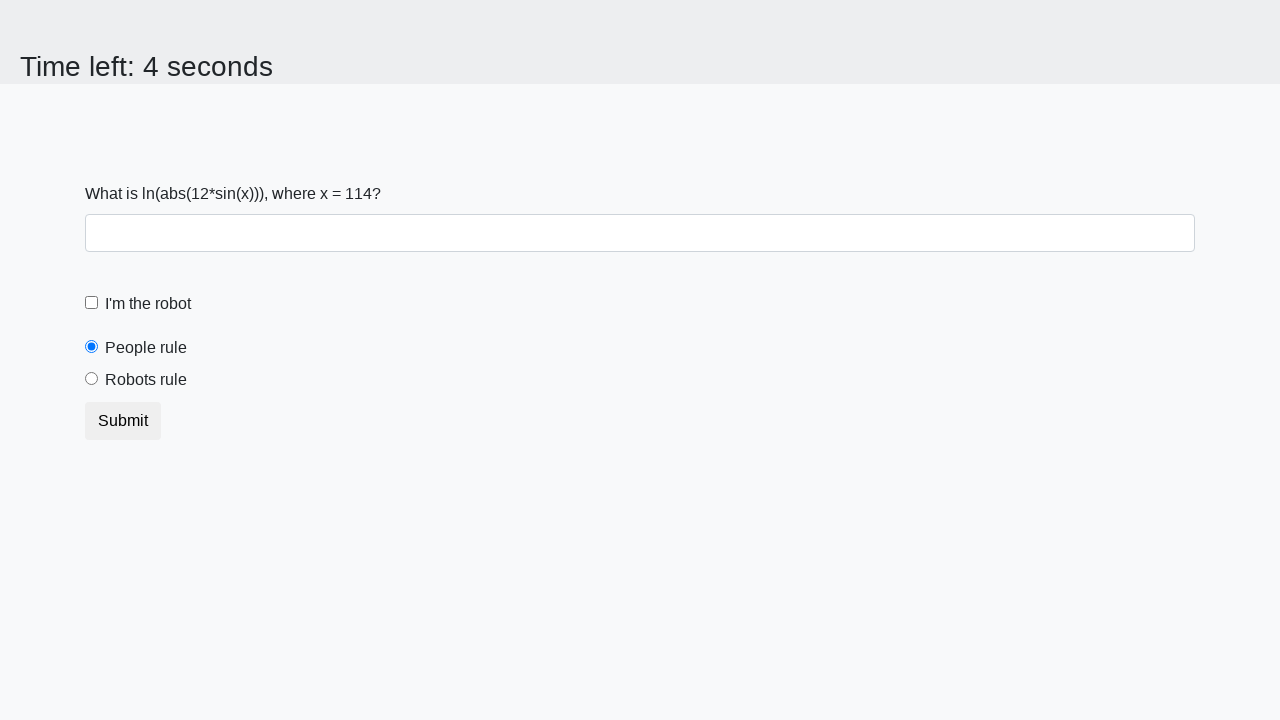

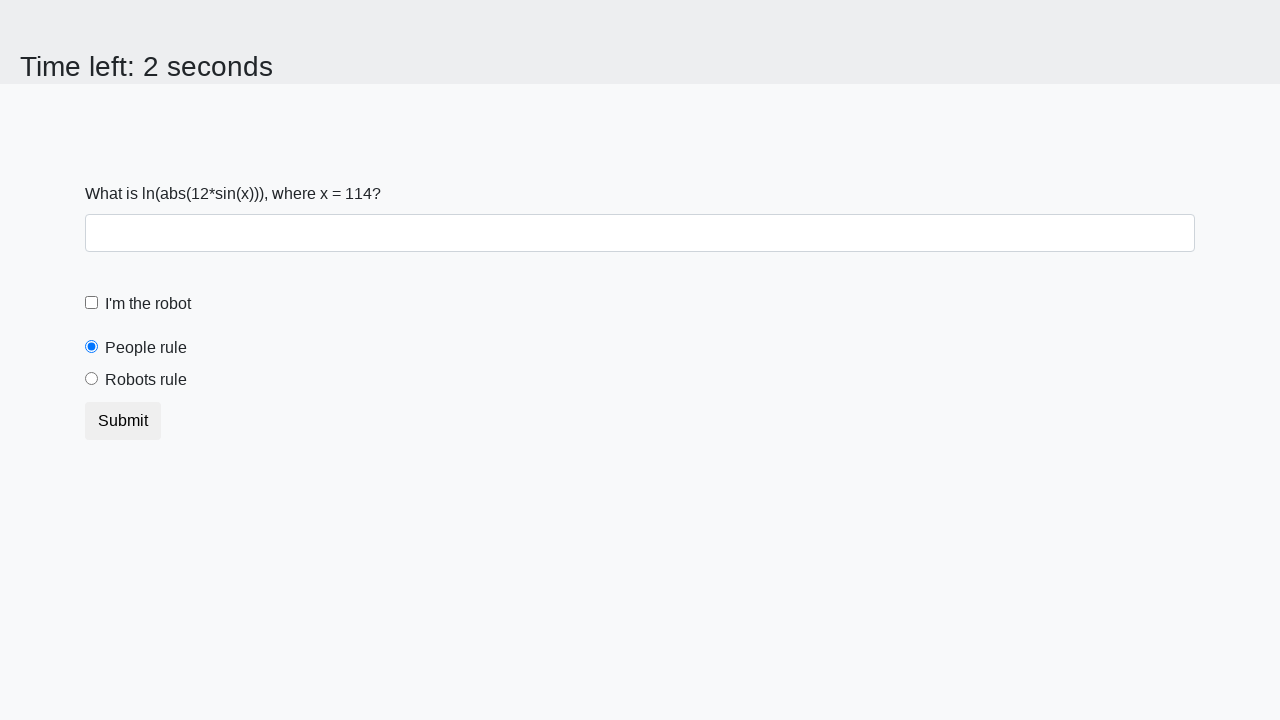